Opens multiple tabs by right-clicking navigation menu items, switches between windows, and closes a specific tab based on its title

Starting URL: https://www.selenium.dev/downloads/

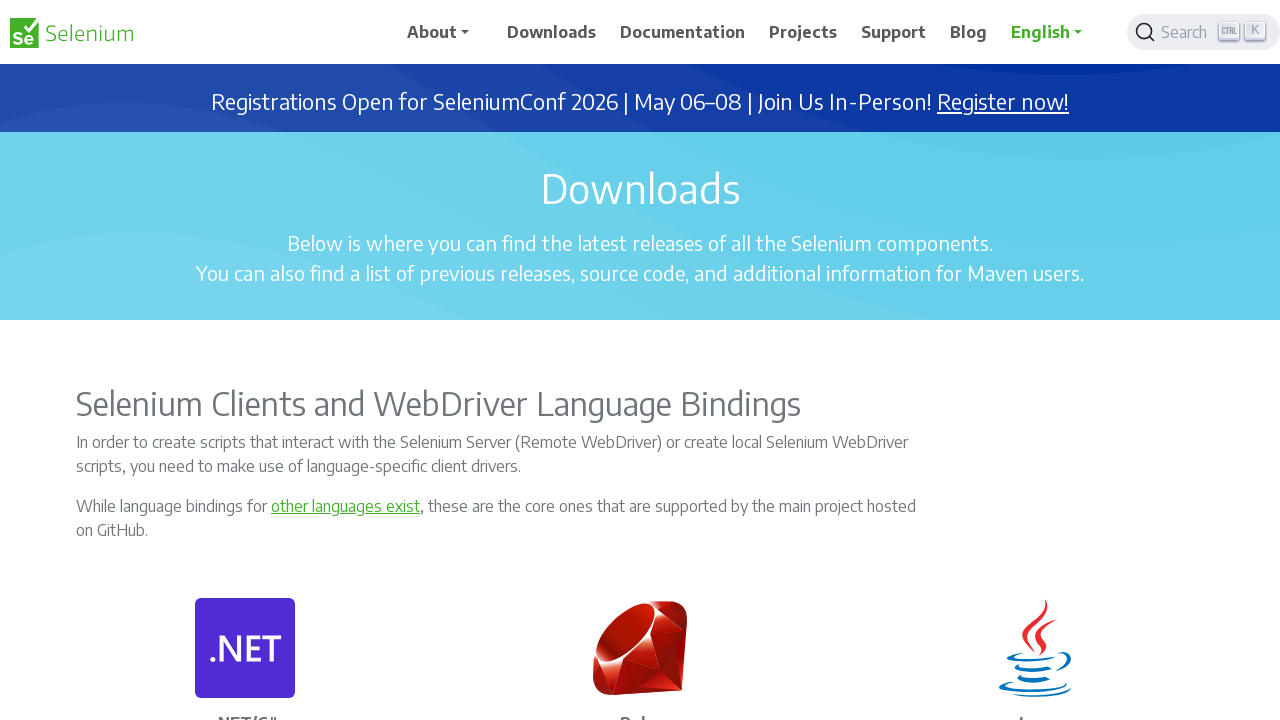

Located 'About' navigation link
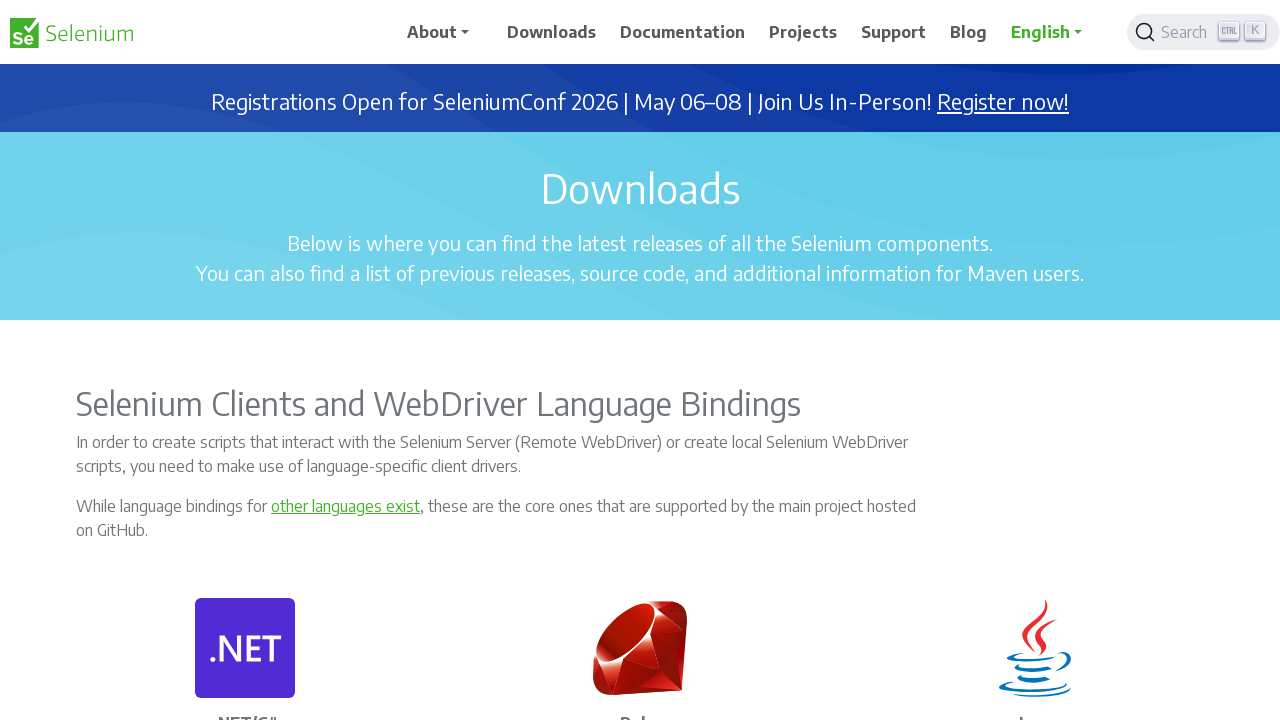

Located 'Downloads' navigation link
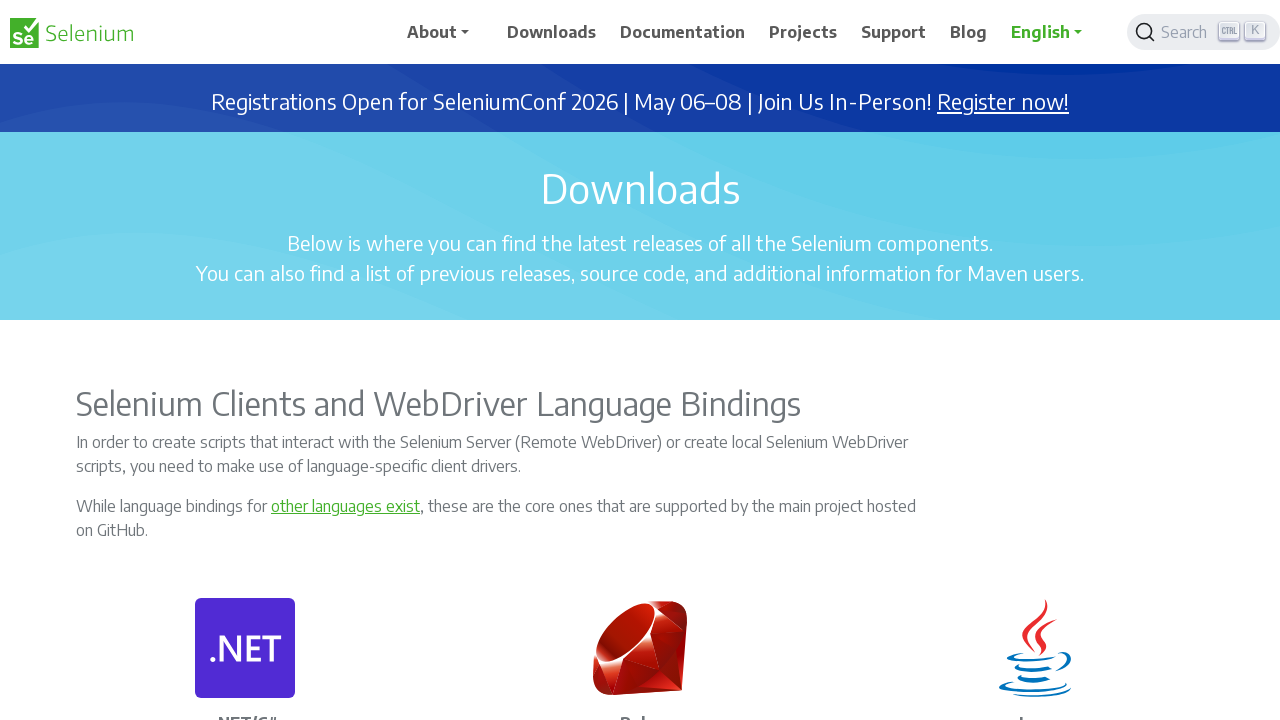

Located 'Documentation' navigation link
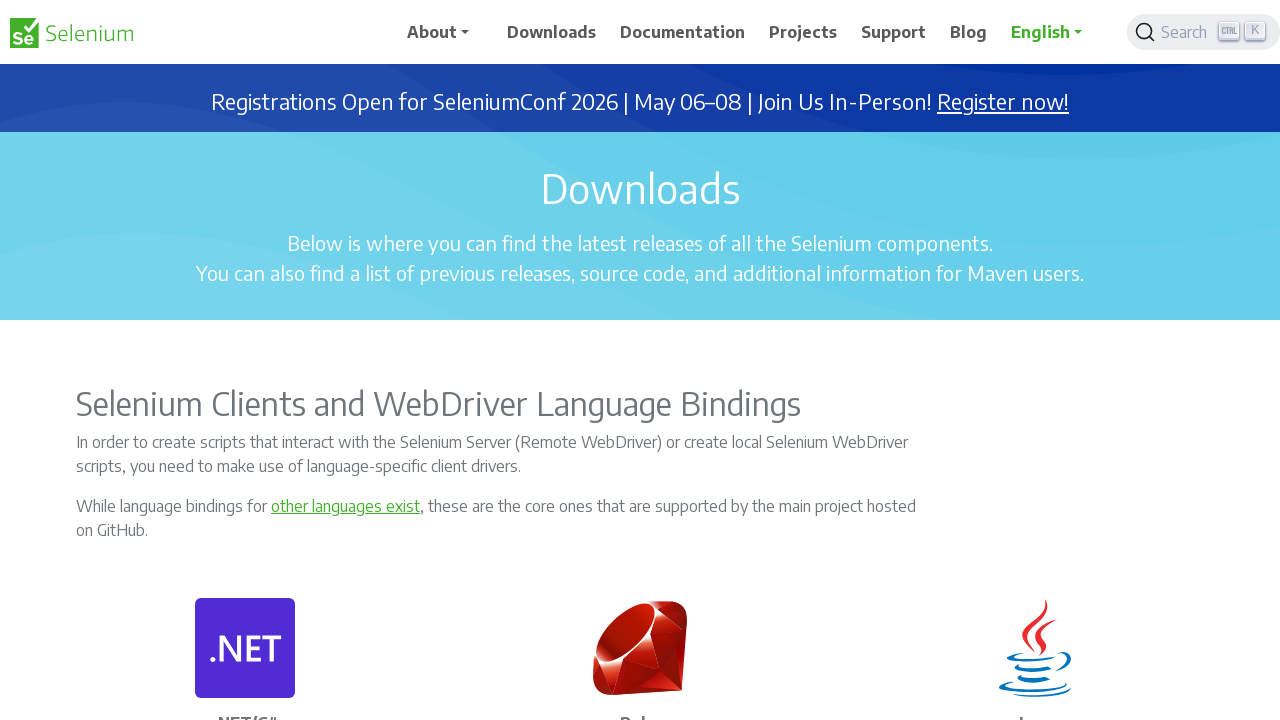

Located 'Projects' navigation link
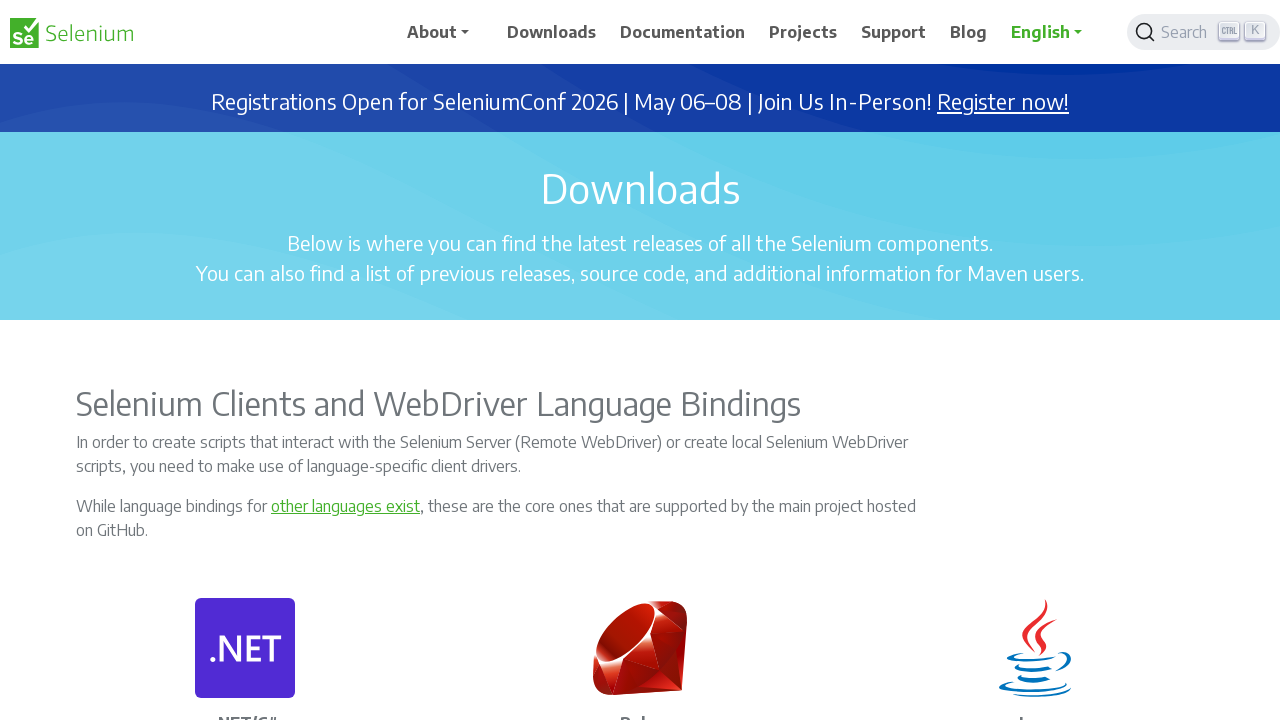

Located 'Support' navigation link
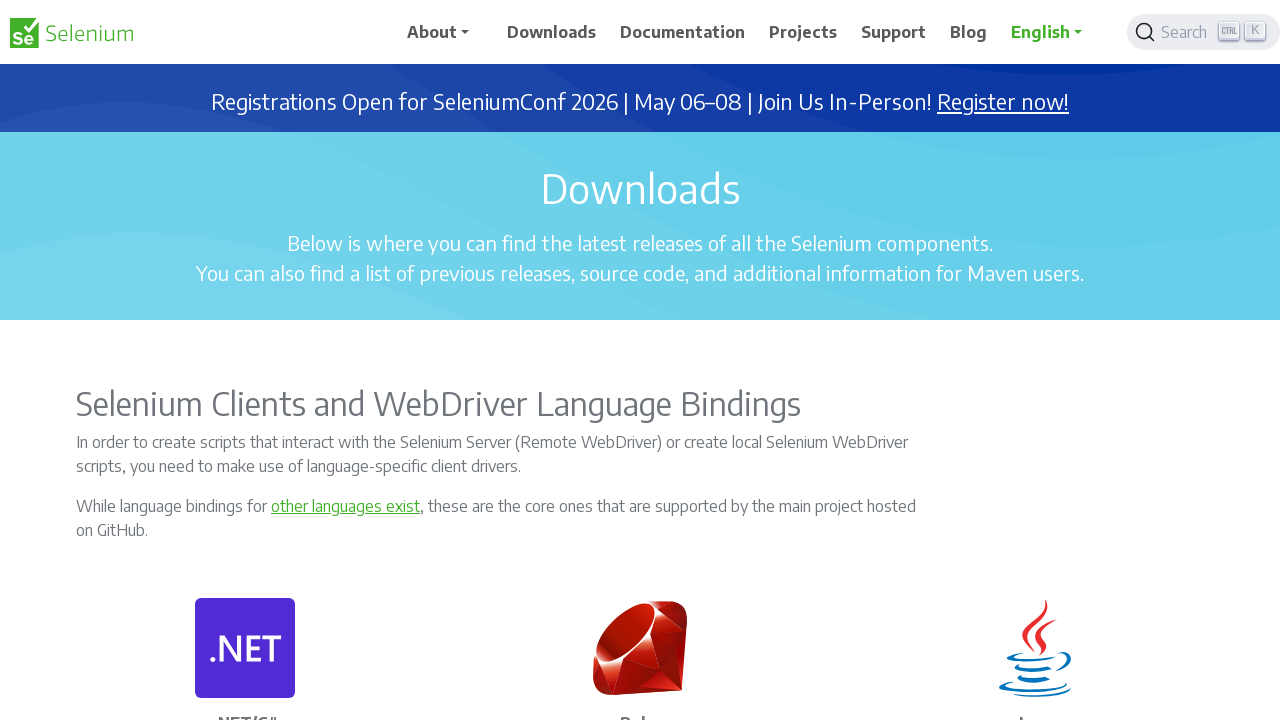

Located 'Blog' navigation link
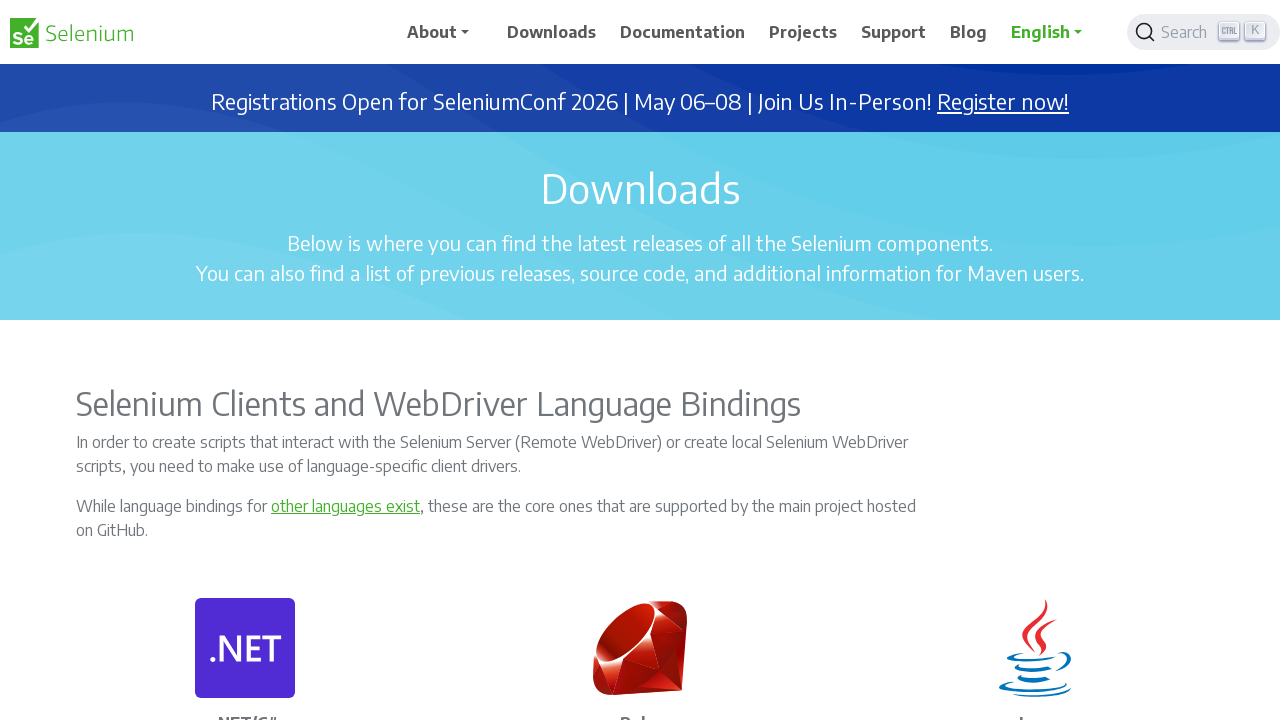

Created list of navigation links to open in new tabs
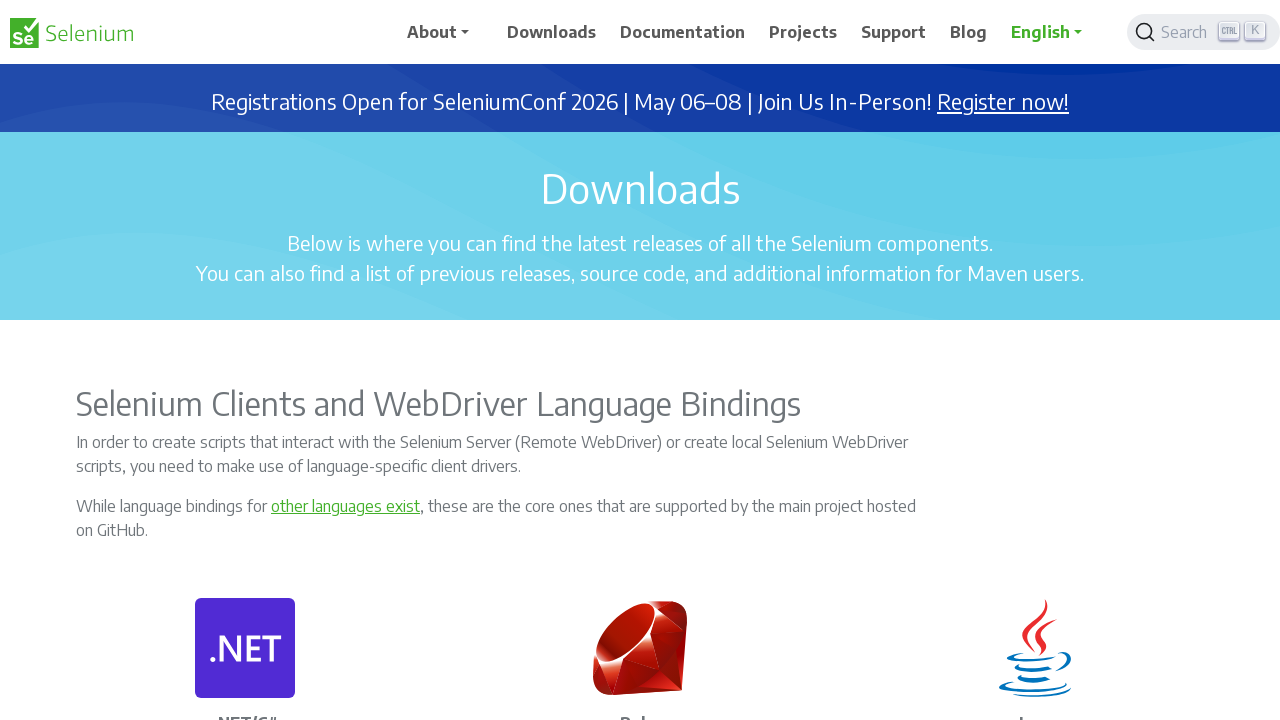

Initialized pages list with current page
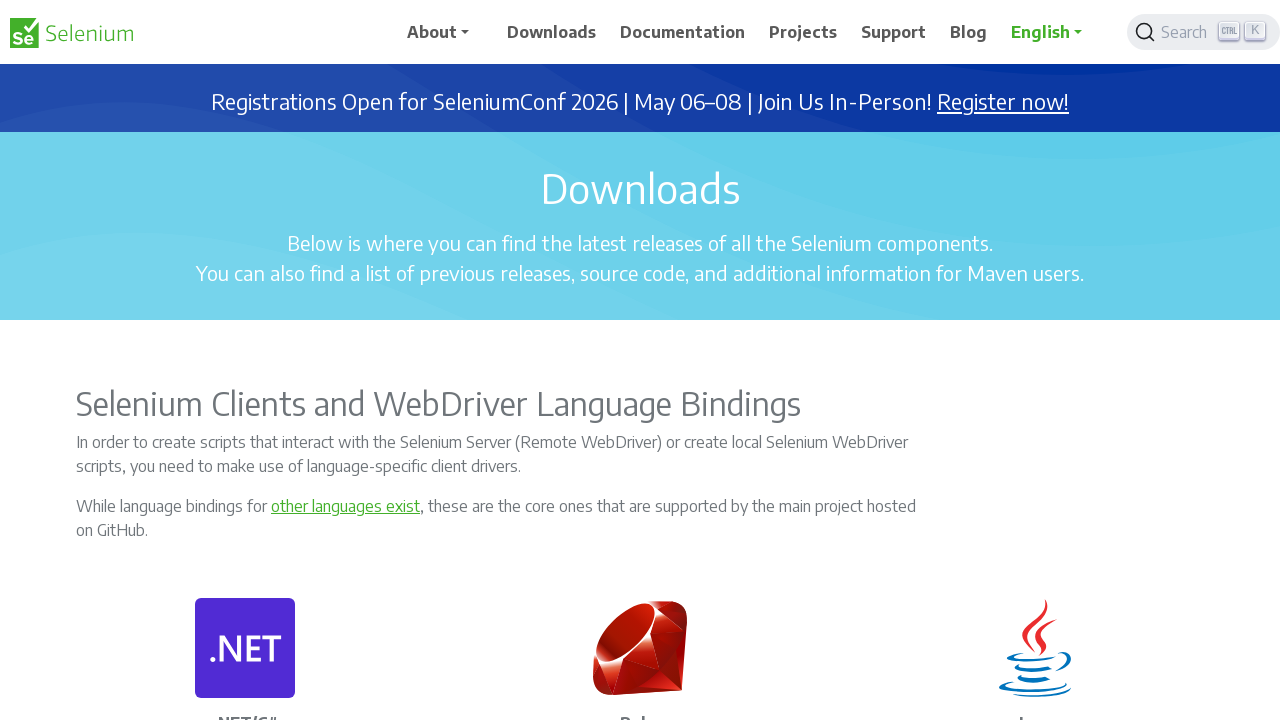

Opened new tab by Ctrl+clicking navigation link at (552, 32) on xpath=//span[text()='Downloads']
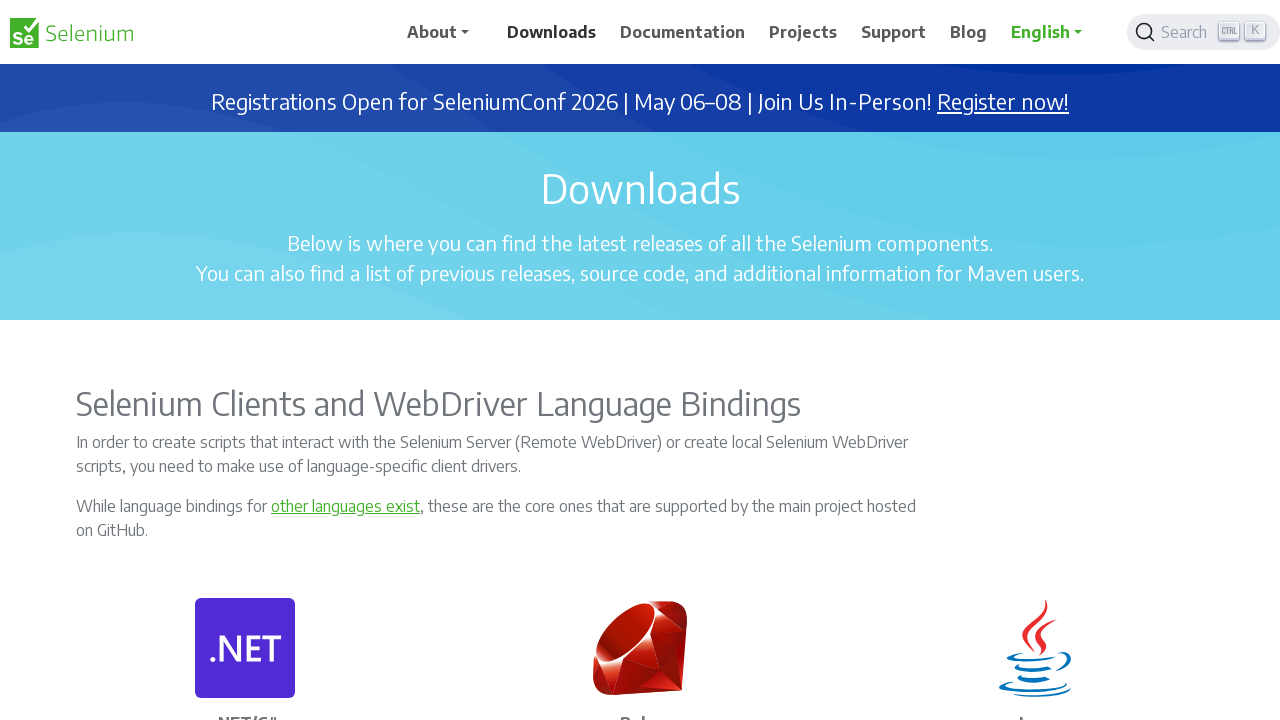

Added new page to pages list
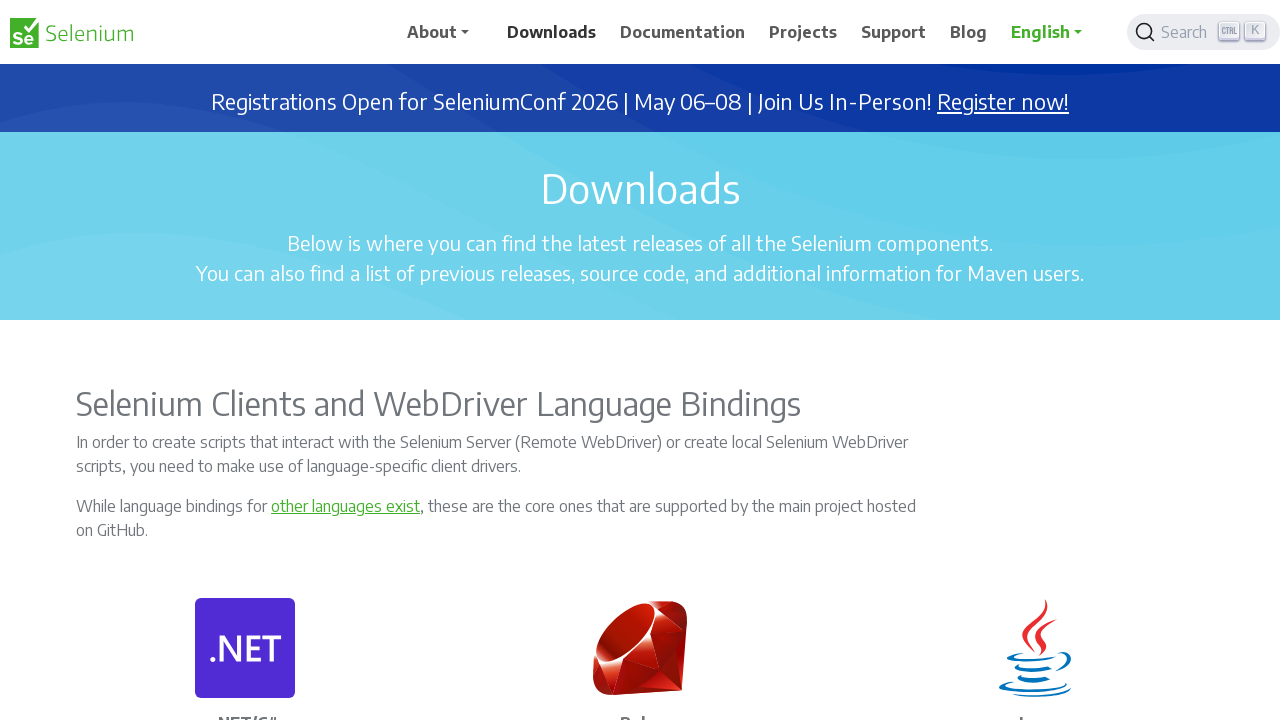

Opened new tab by Ctrl+clicking navigation link at (683, 32) on xpath=//span[text()='Documentation']
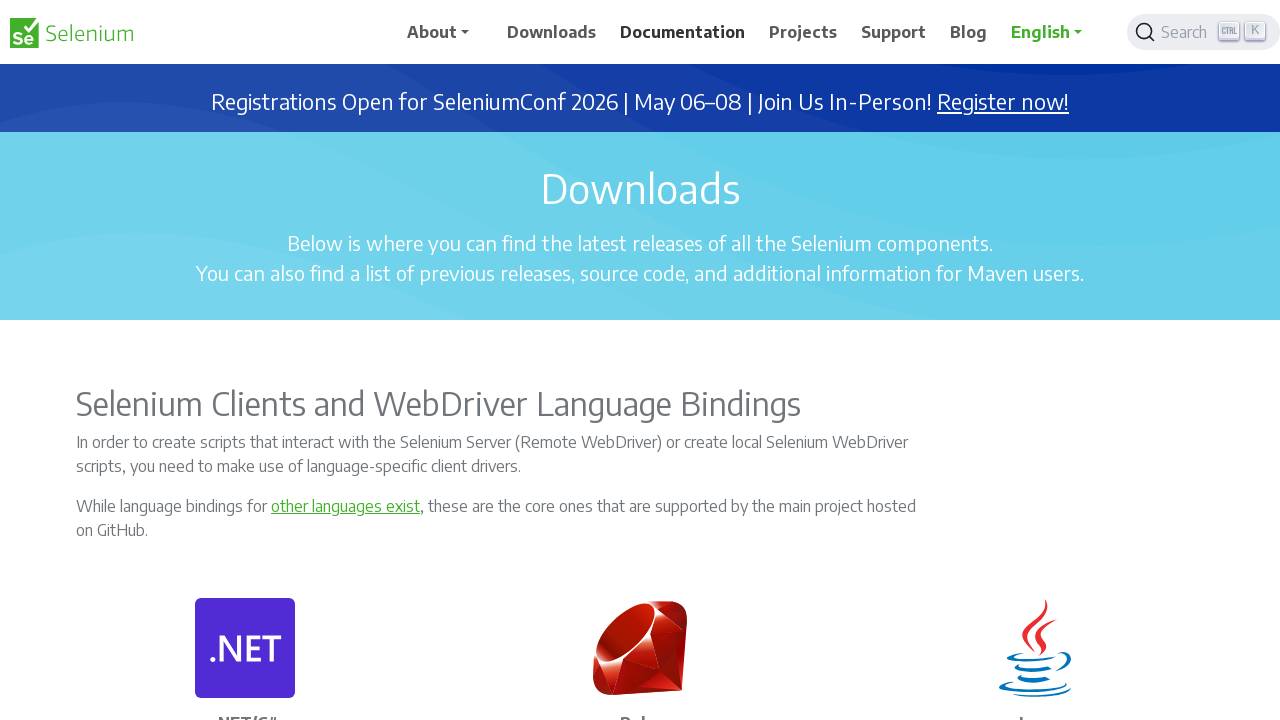

Added new page to pages list
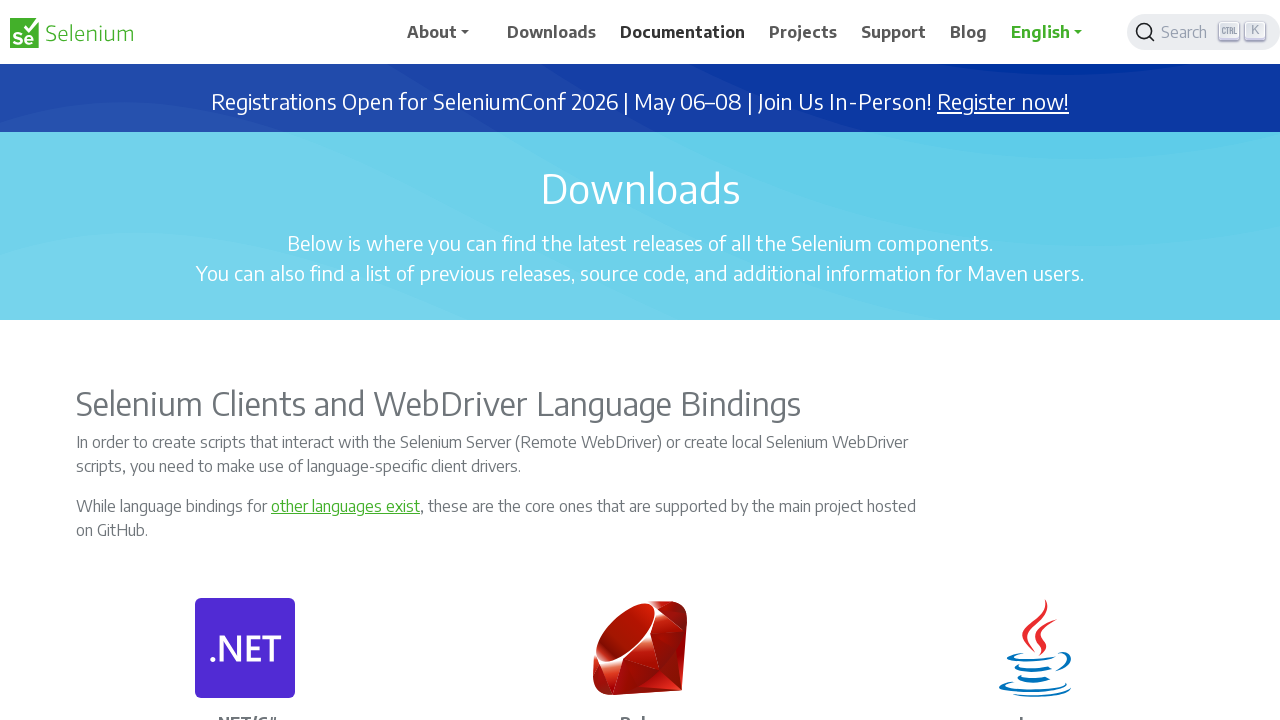

Opened new tab by Ctrl+clicking navigation link at (803, 32) on xpath=//span[text()='Projects']
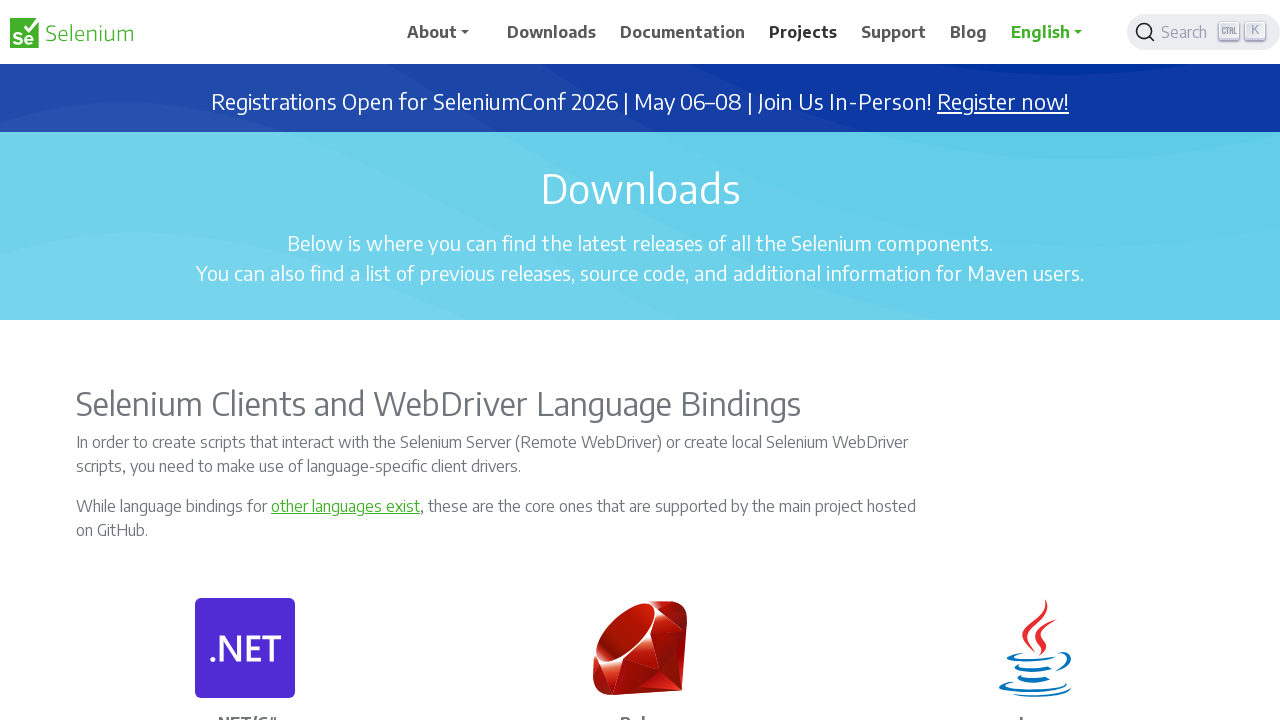

Added new page to pages list
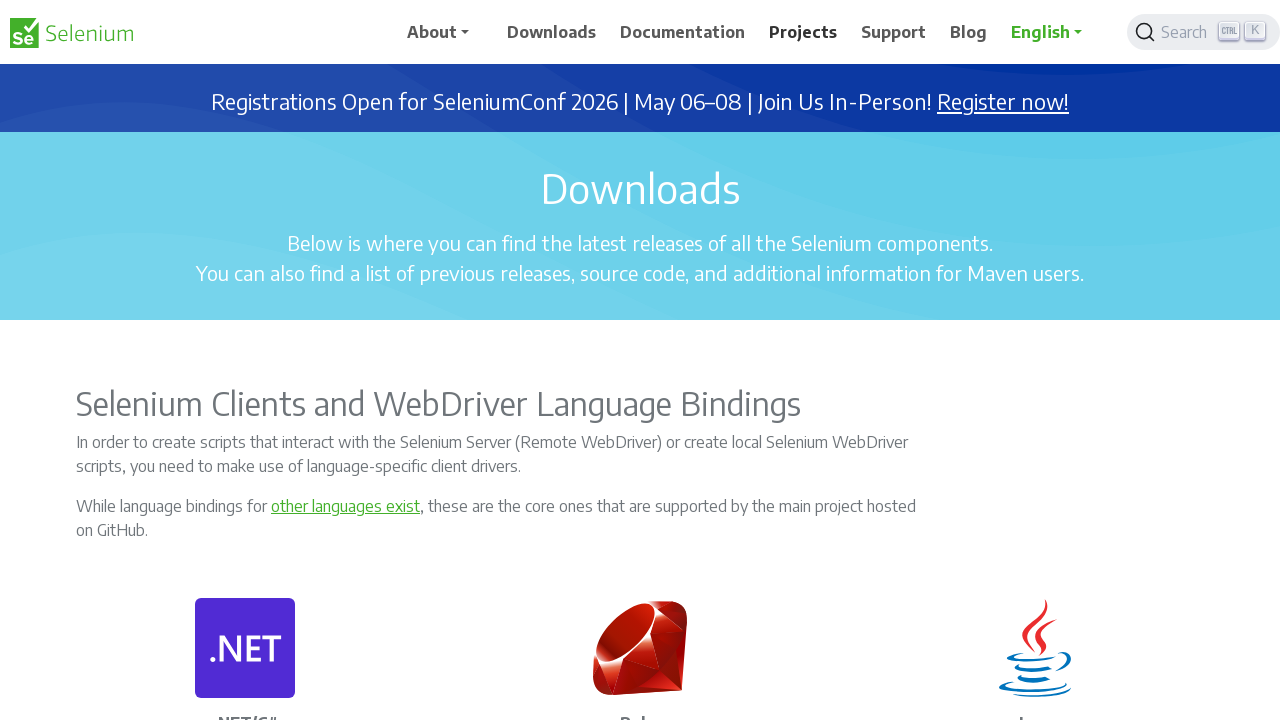

Opened new tab by Ctrl+clicking navigation link at (894, 32) on xpath=//span[text()='Support']
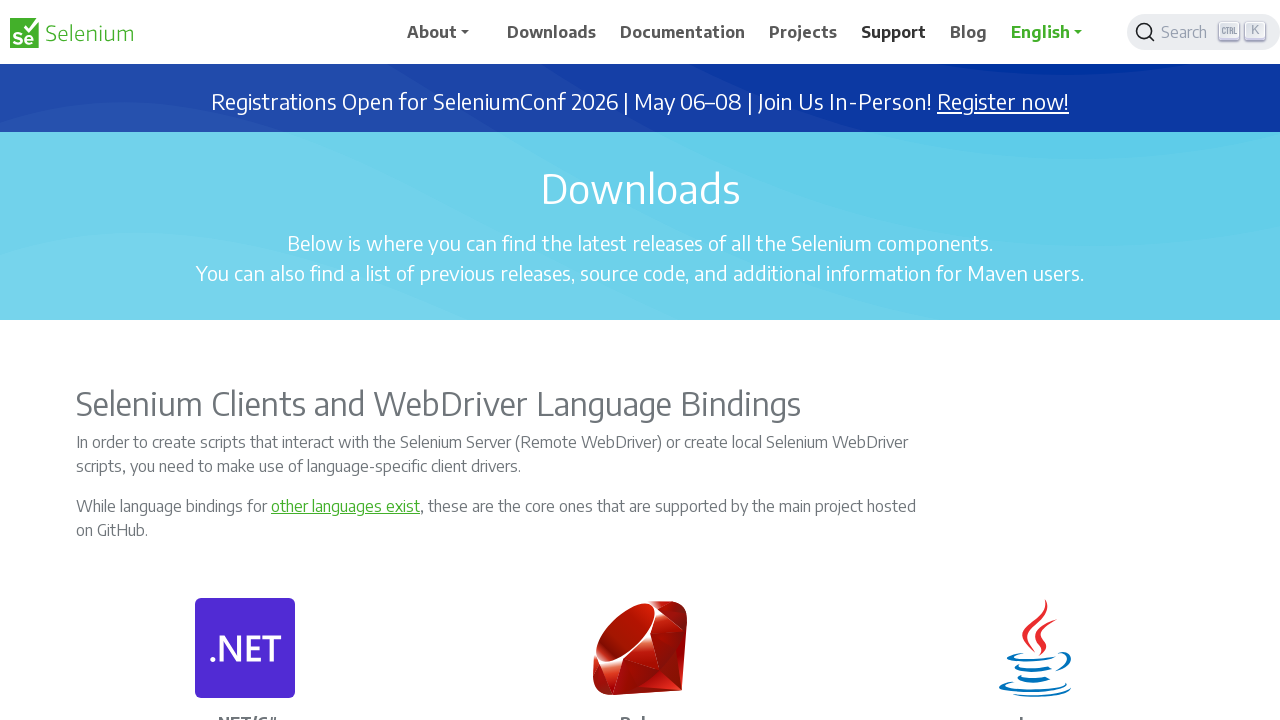

Added new page to pages list
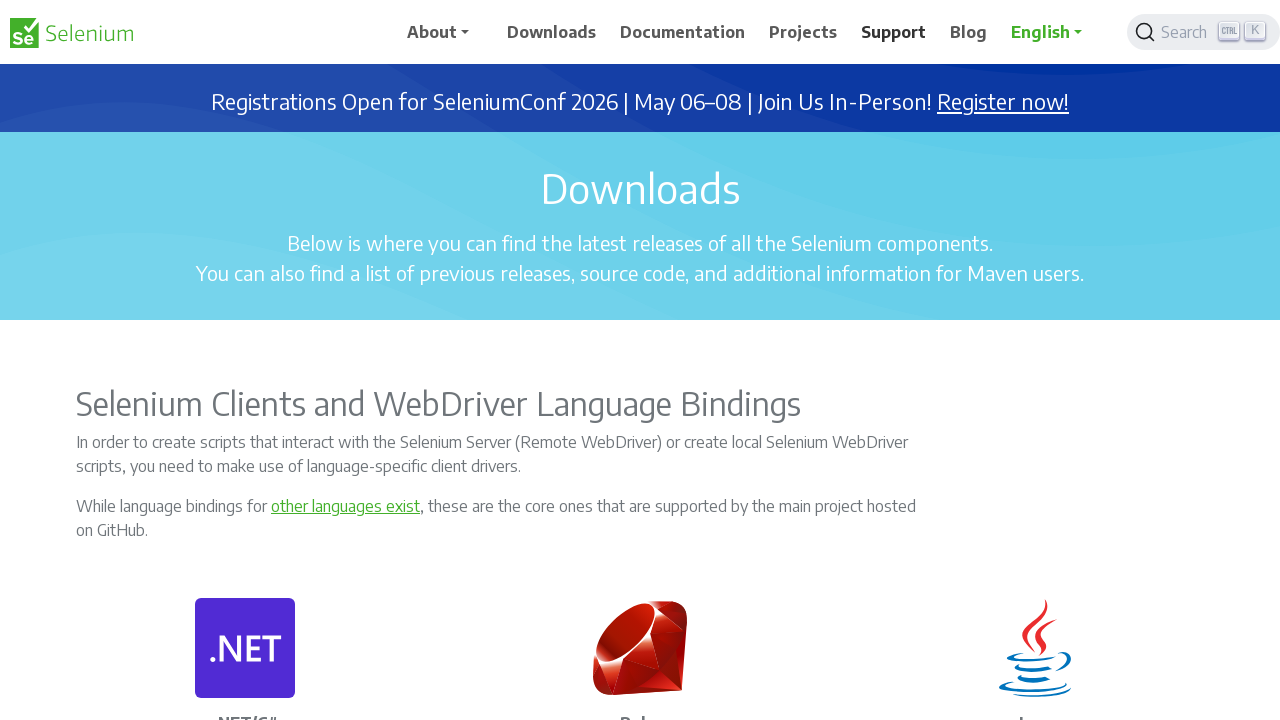

Opened new tab by Ctrl+clicking navigation link at (969, 32) on xpath=//span[text()='Blog']
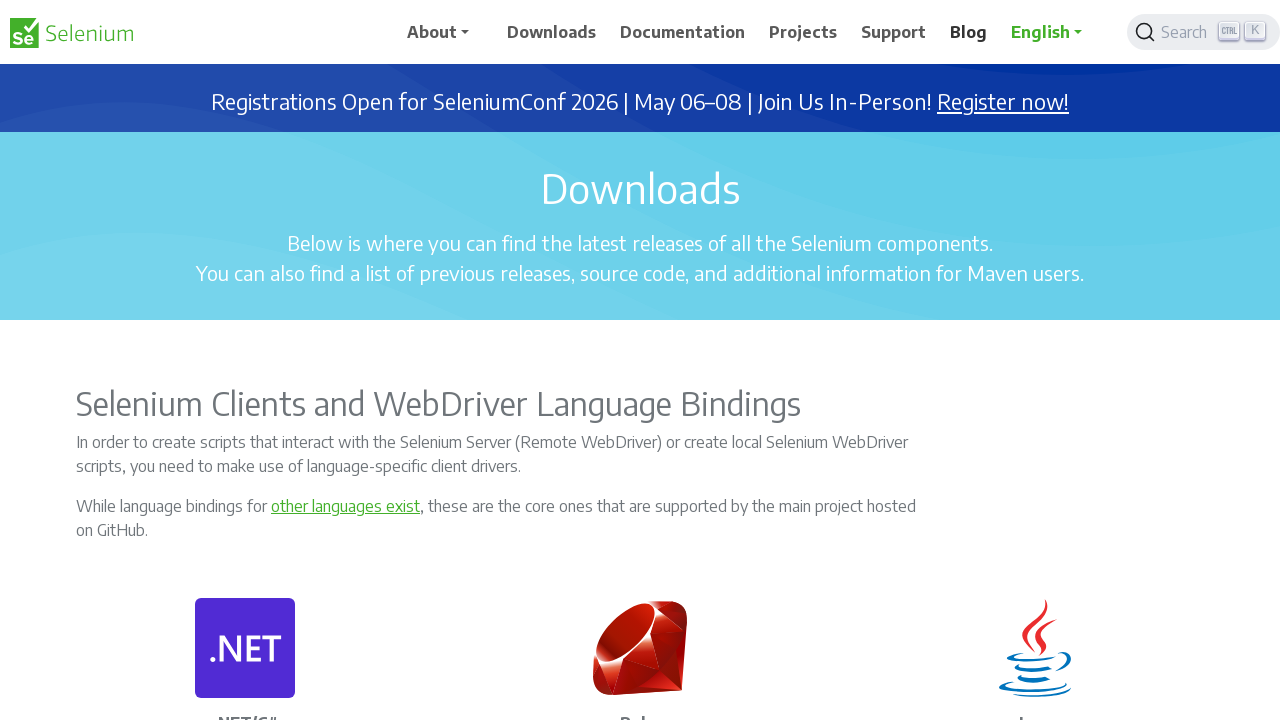

Added new page to pages list
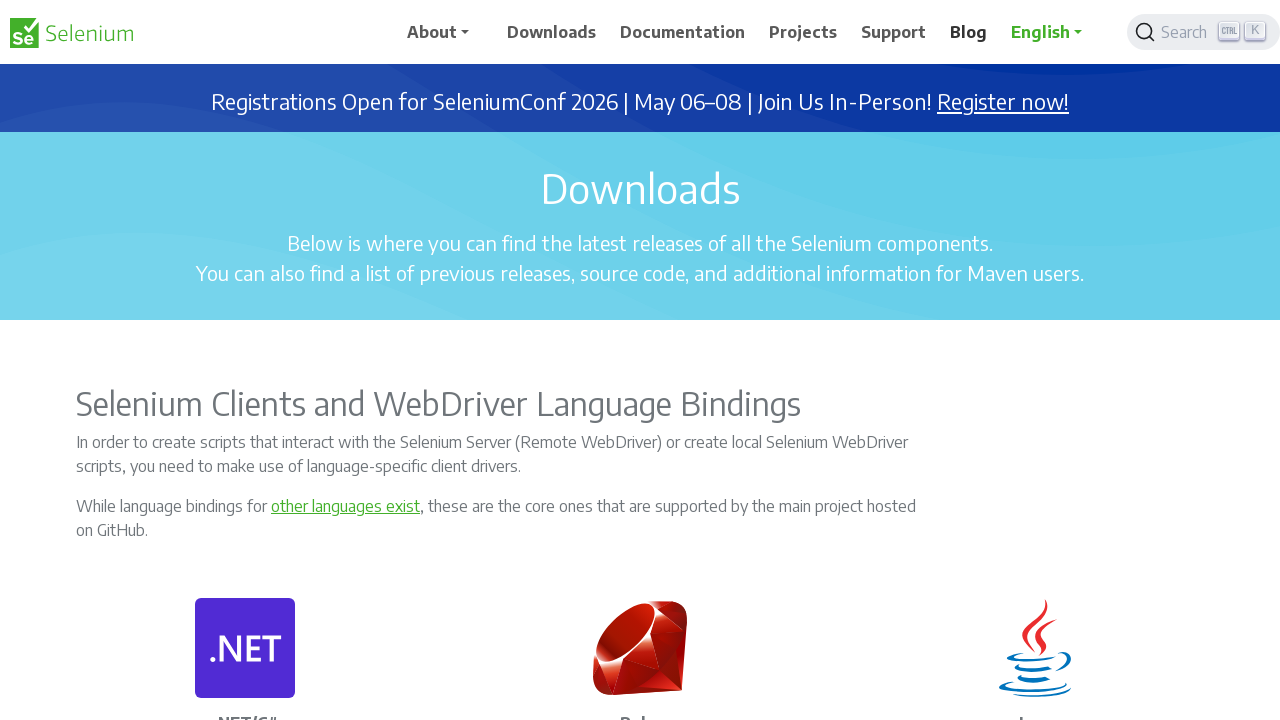

Verified that 4 or more tabs are open
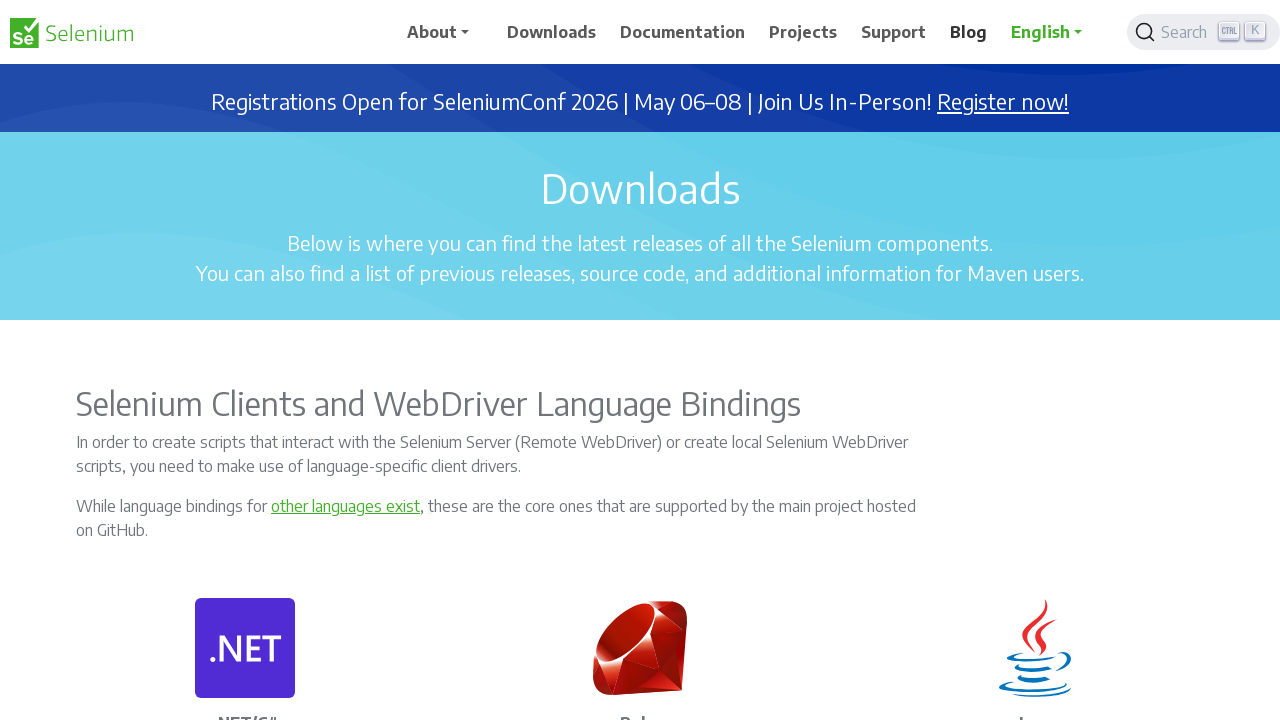

Selected 4th tab (index 3) as target
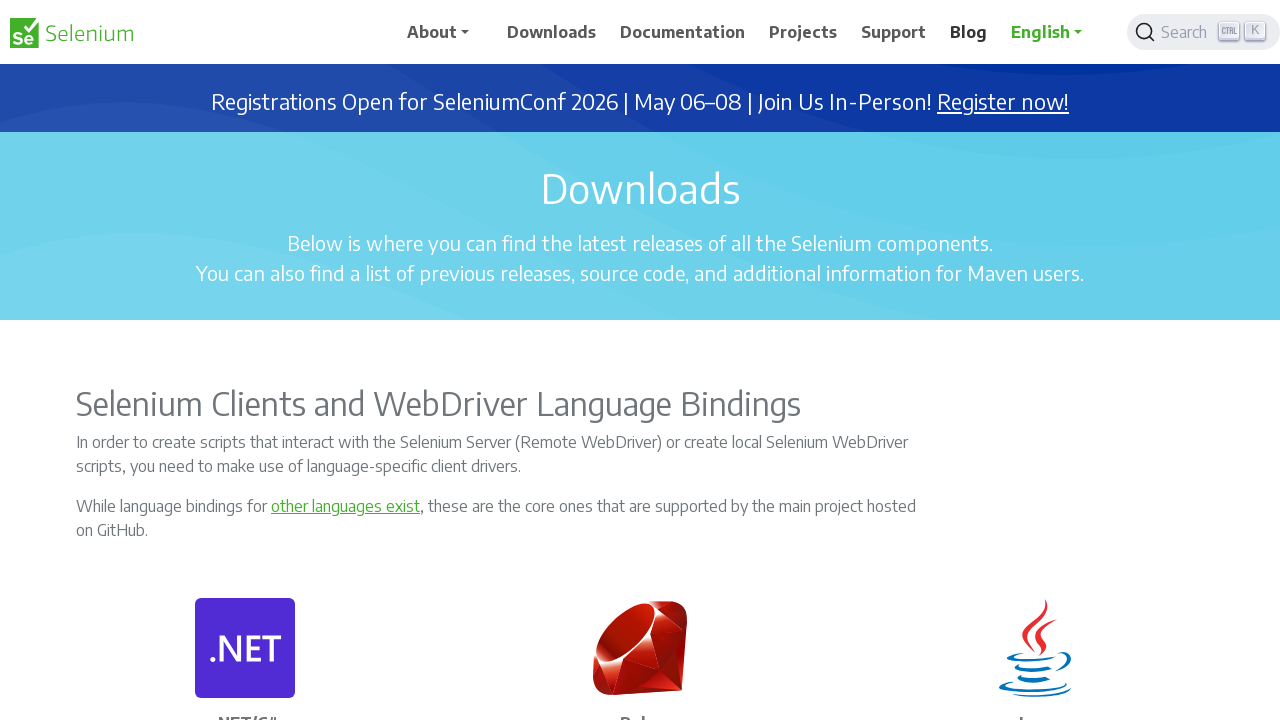

Brought 4th tab to front
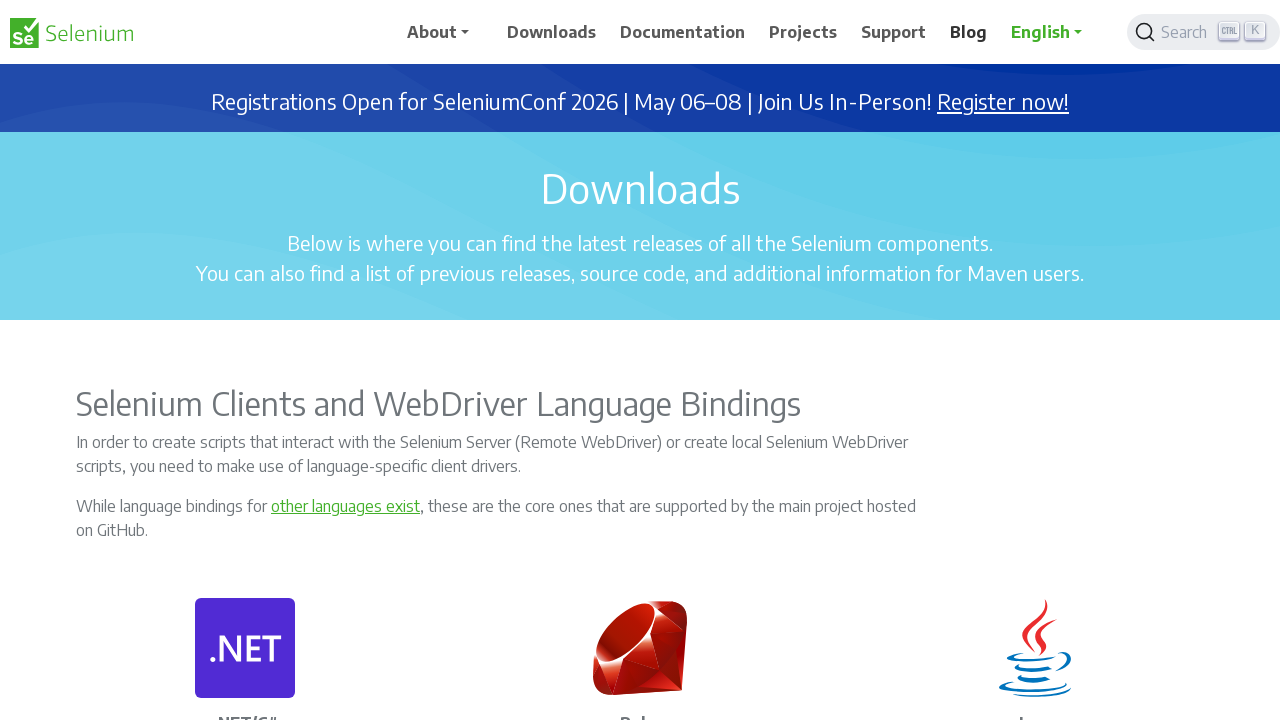

Retrieved title of 4th tab: 'Projects | Selenium'
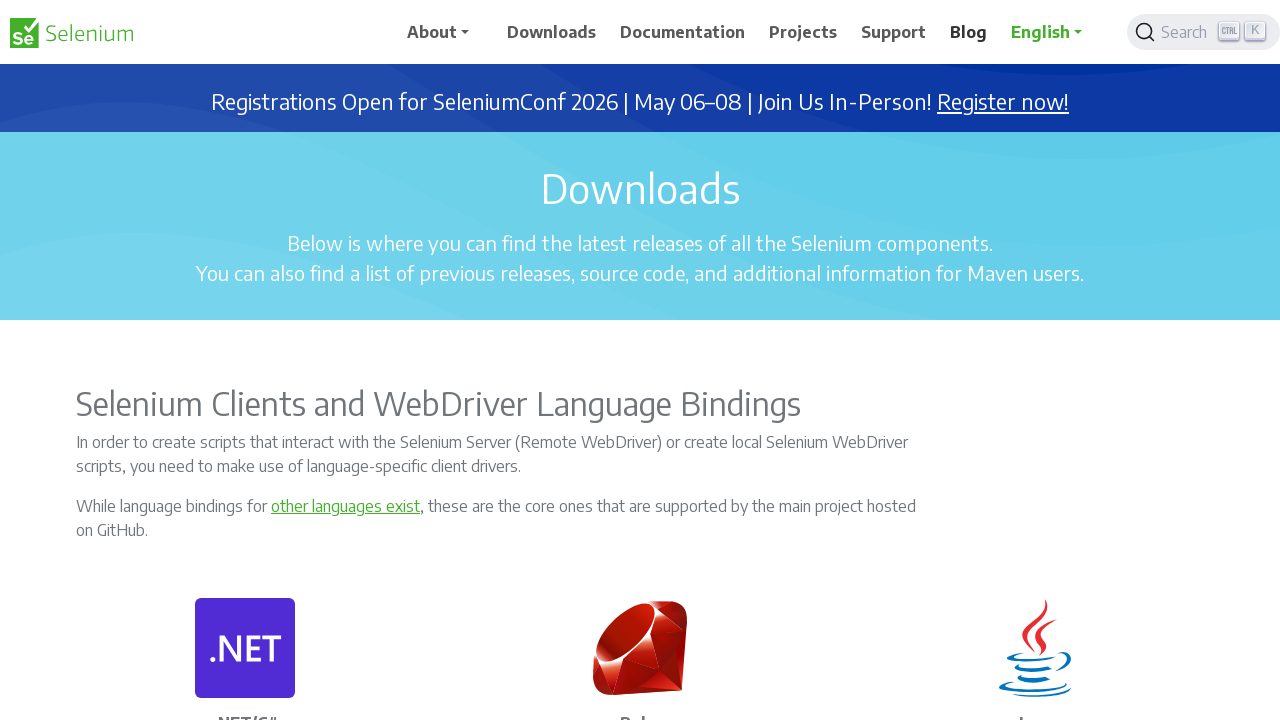

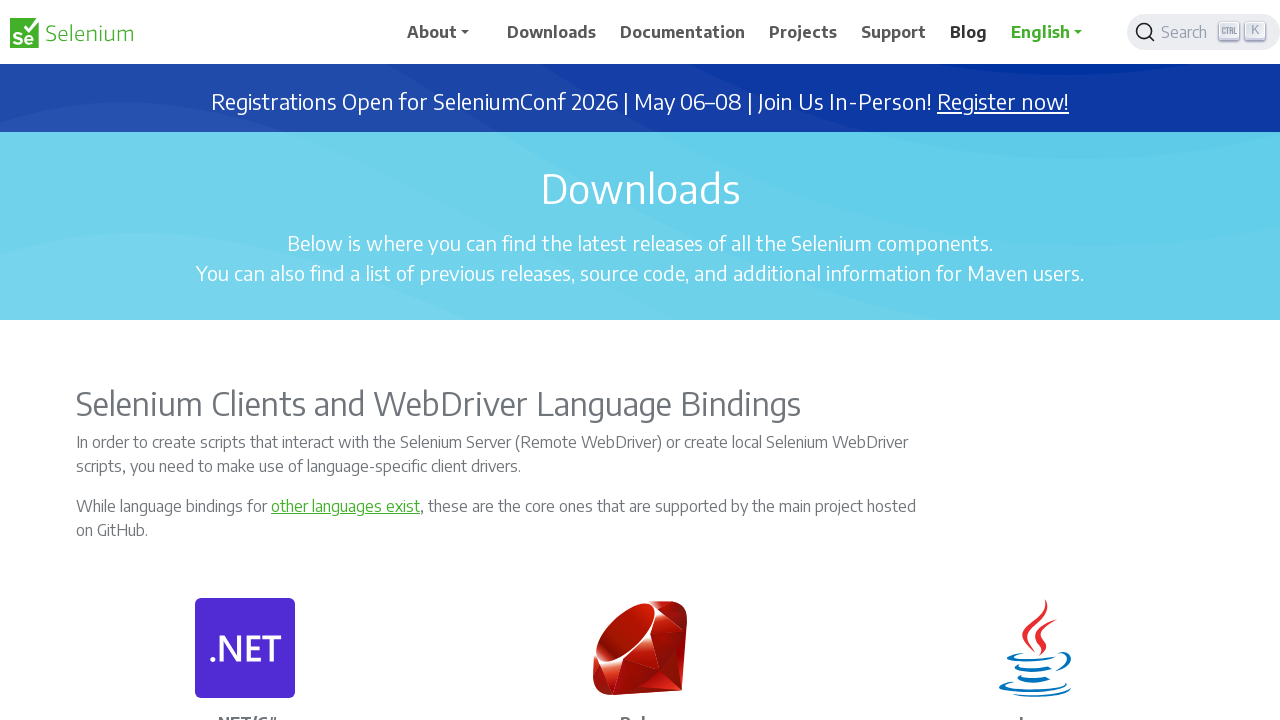